Tests hover functionality on a flip-box element by moving mouse over it to reveal a button, then clicking the revealed button

Starting URL: https://grotechminds.com/automate-me/

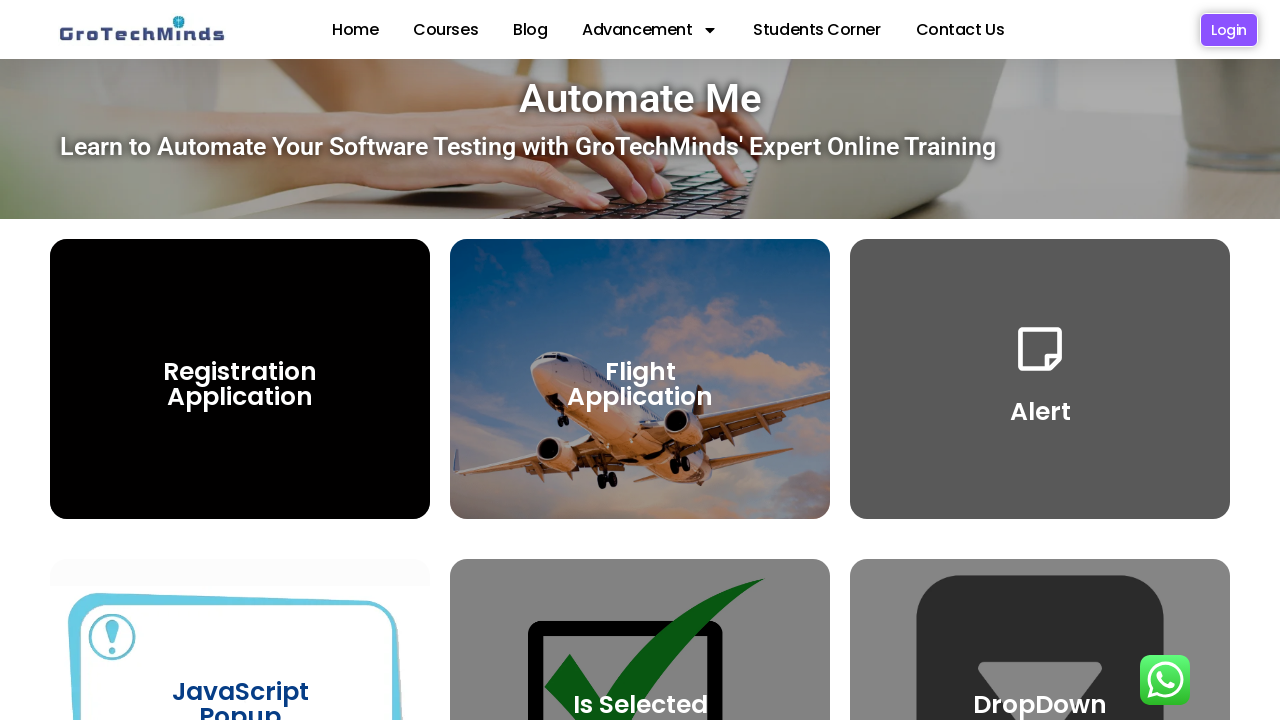

Hovered over the third flip-box element to trigger flip animation at (640, 379) on (//div[@class='elementor-flip-box__layer__inner'])[3]
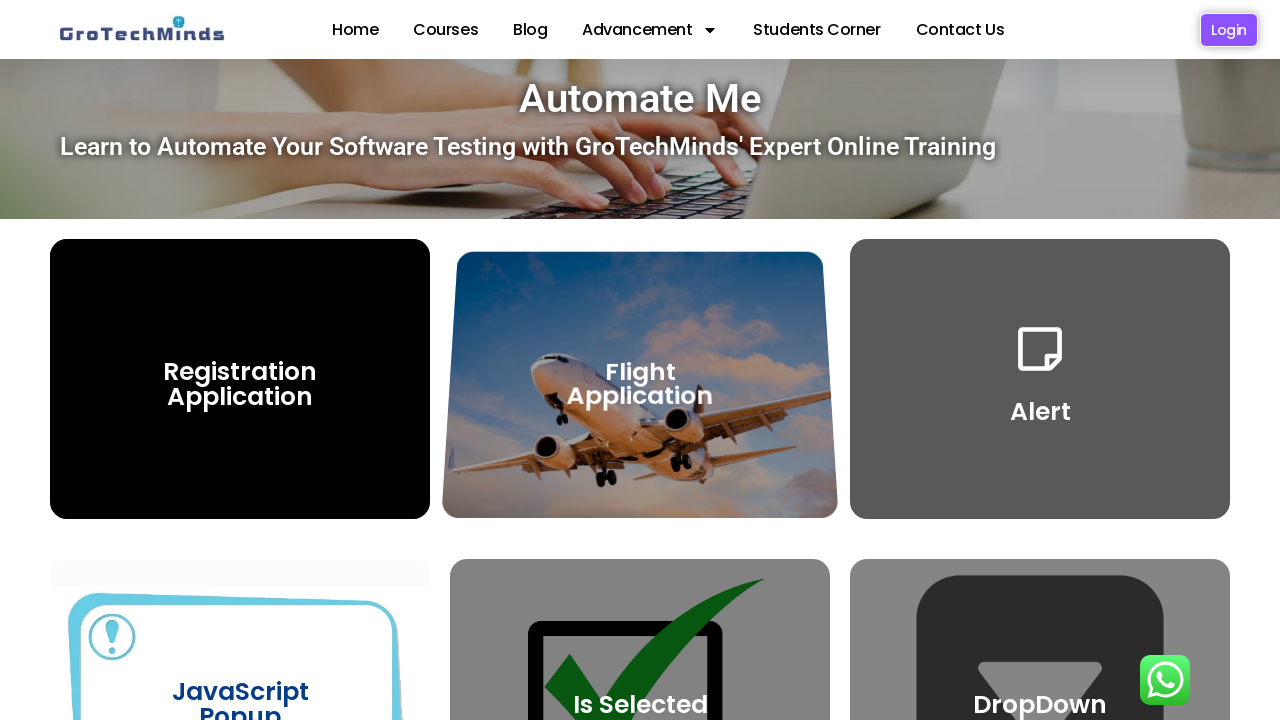

Clicked the second flip-box button revealed after hover at (640, 414) on (//a[@class='elementor-flip-box__button elementor-button elementor-size-sm'])[2]
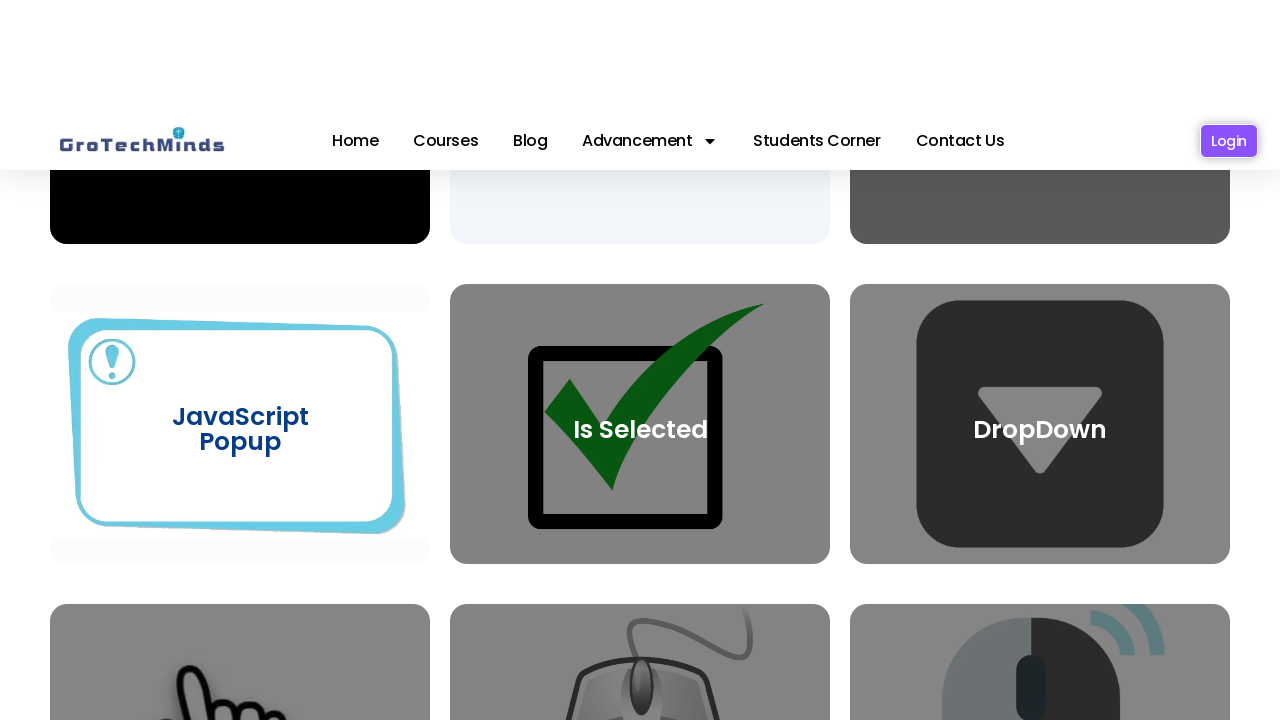

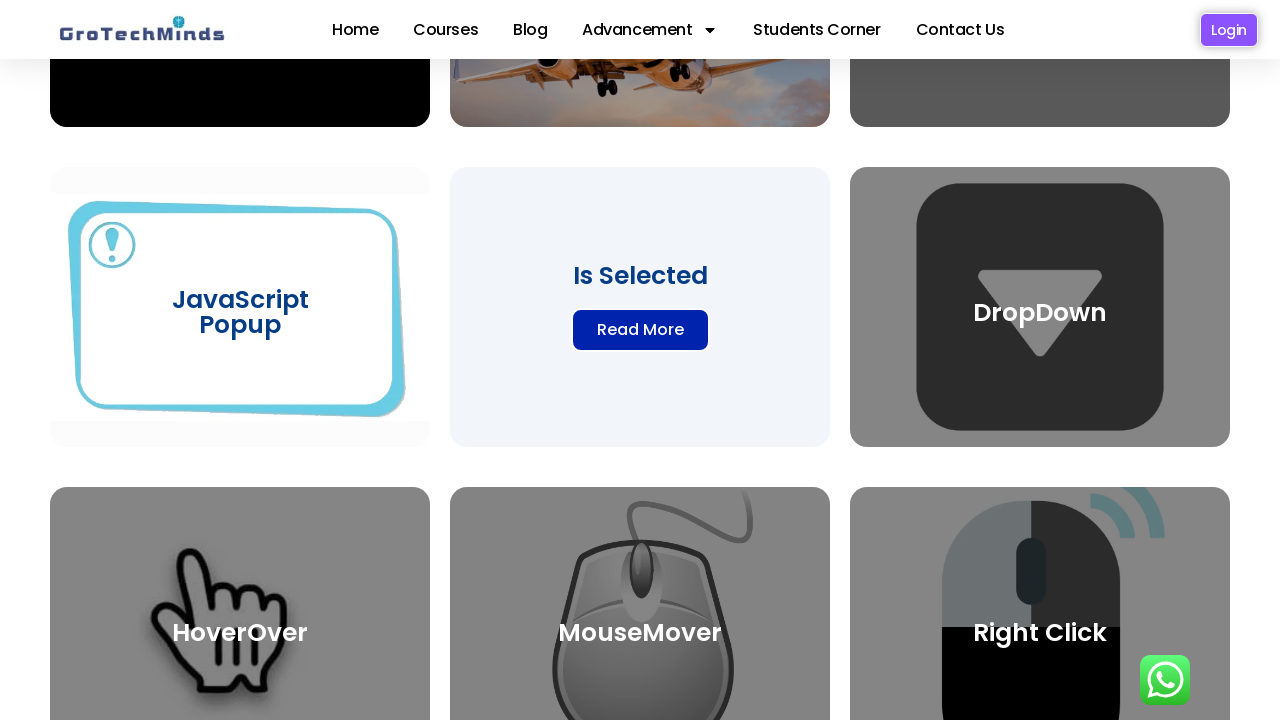